Navigates through different elements sections on DemoQA website by clicking on various menu items including Text Box, Check Box, Radio Button, Web Tables, and Links

Starting URL: https://demoqa.com

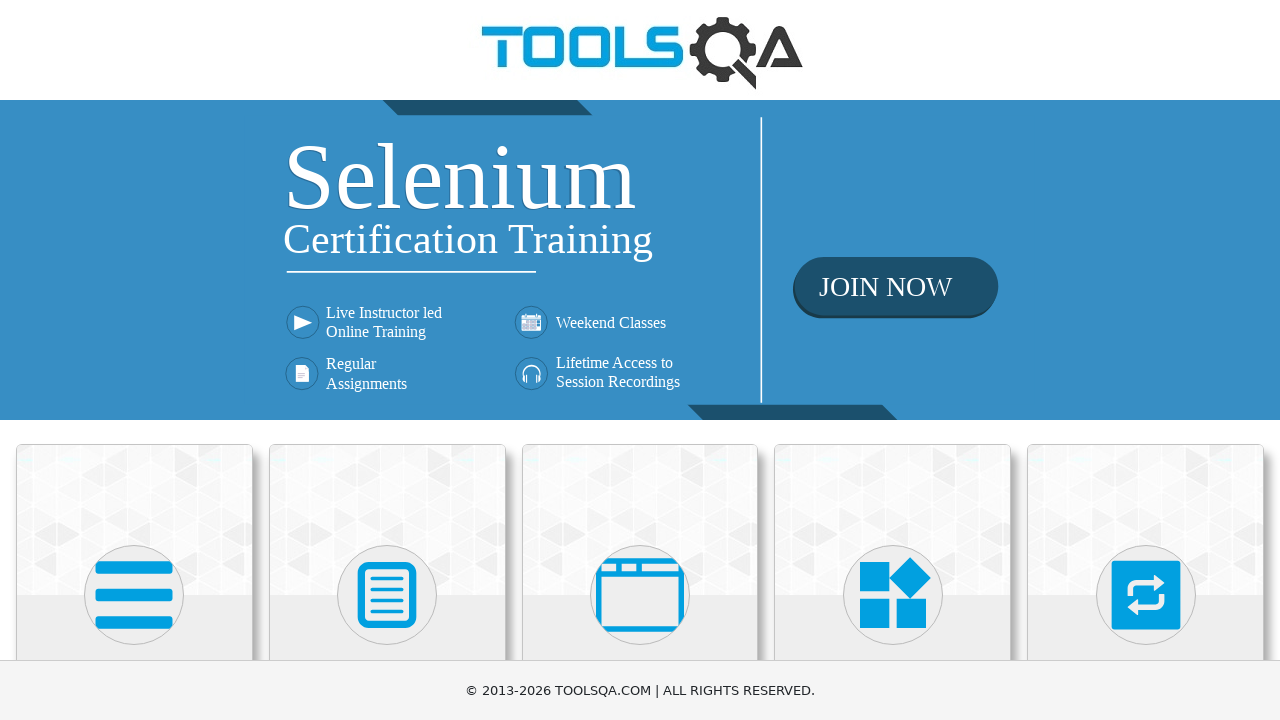

Clicked on Elements panel to expand menu at (134, 360) on xpath=//h5[text()='Elements']
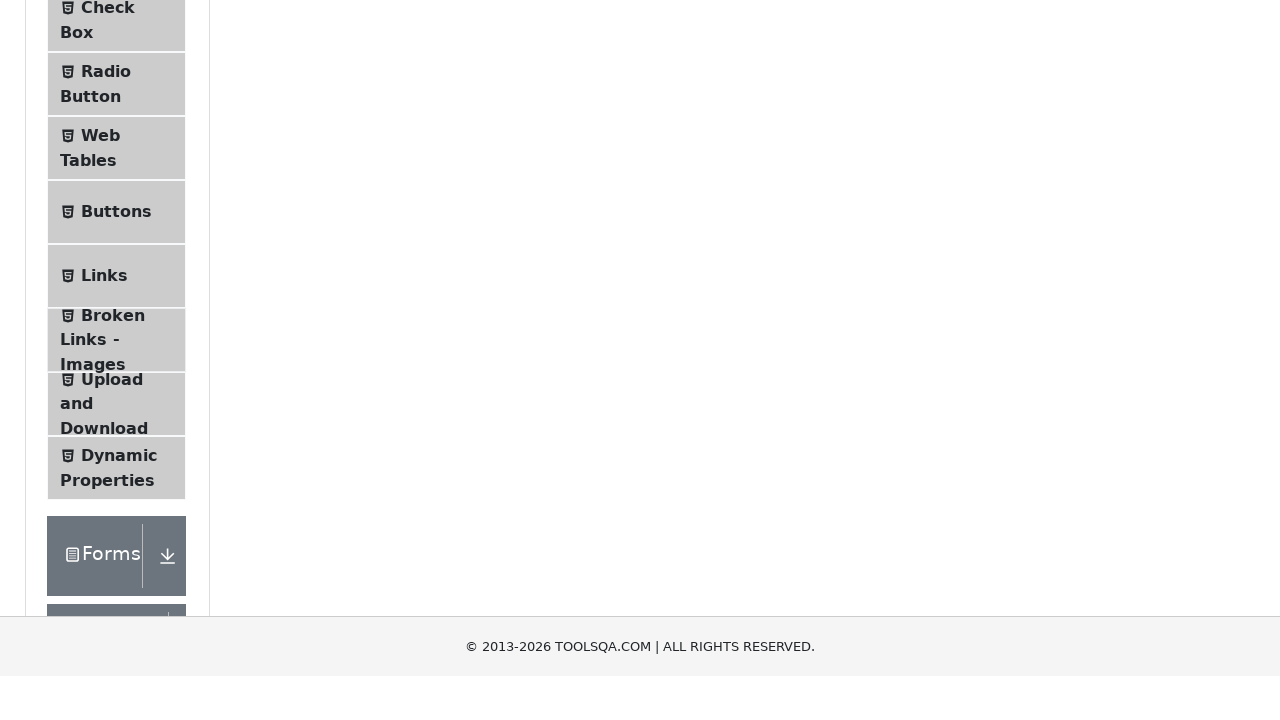

Clicked on Text Box menu item at (119, 261) on xpath=//*[@class ='text'][text() ='Text Box']
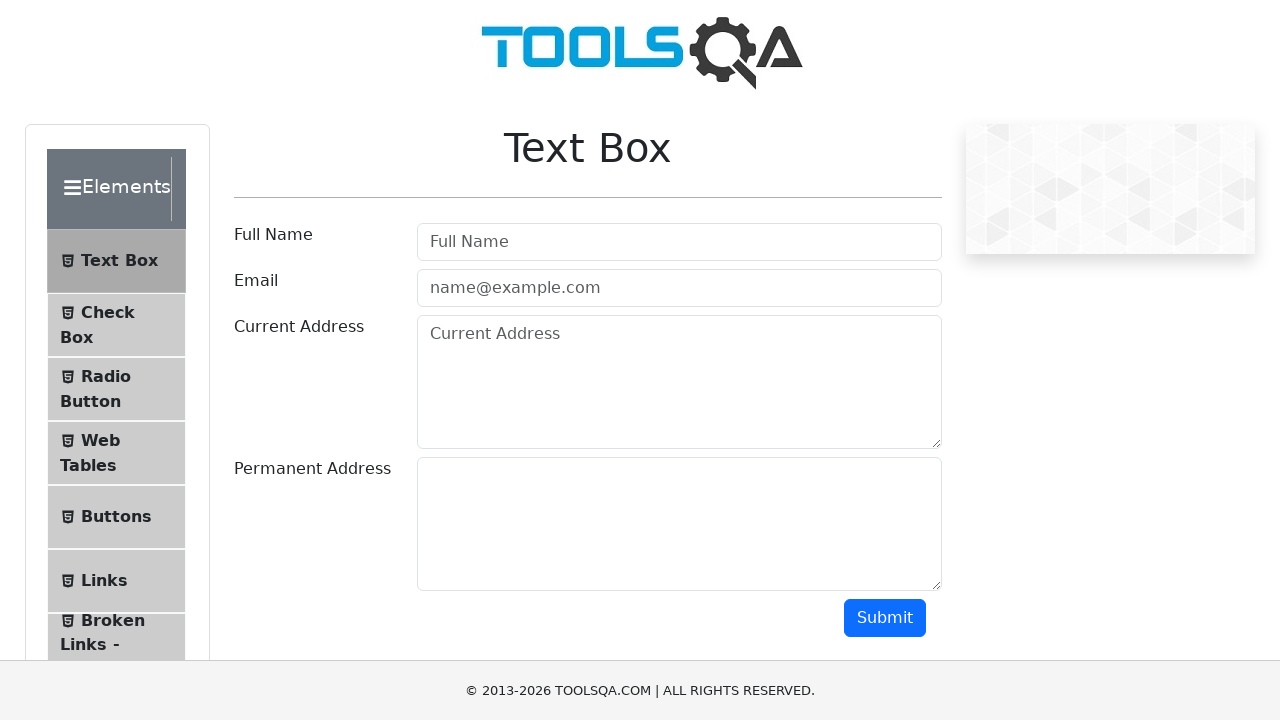

Clicked on Check Box menu item at (108, 312) on xpath=//*[@class ='text'][text() ='Check Box']
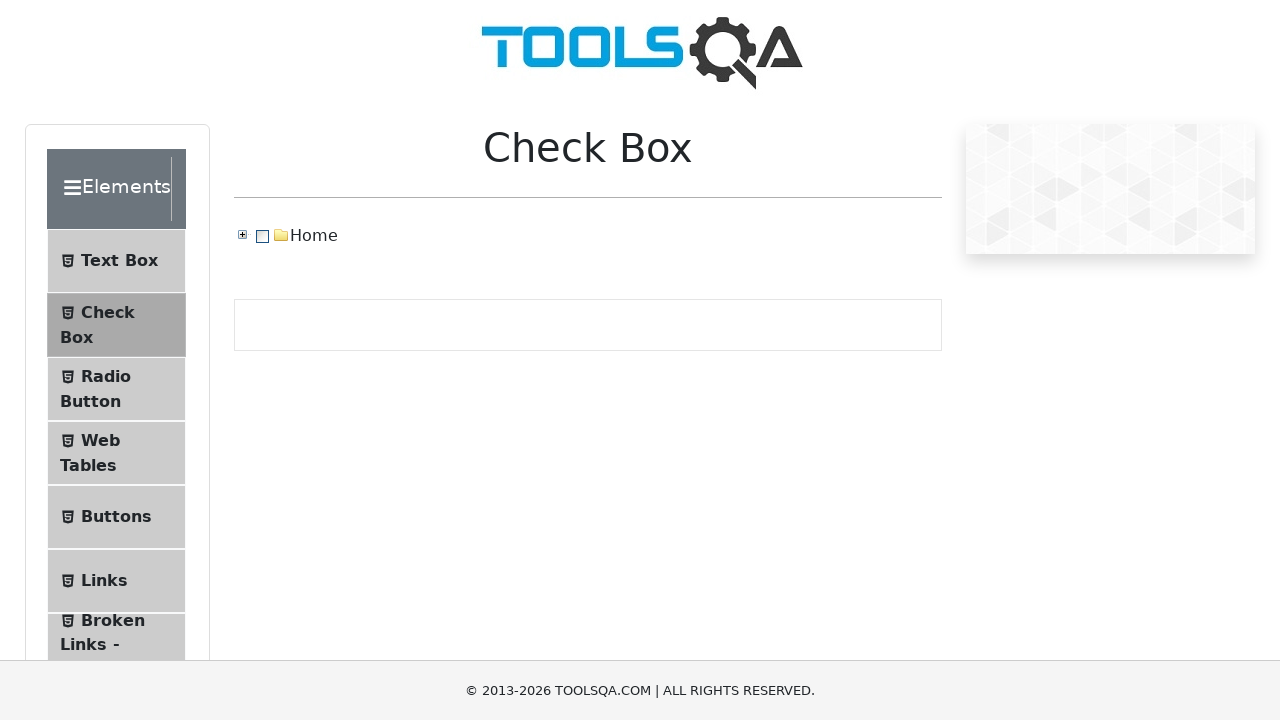

Clicked on Radio Button menu item at (106, 376) on xpath=//*[@class ='text'][text() ='Radio Button']
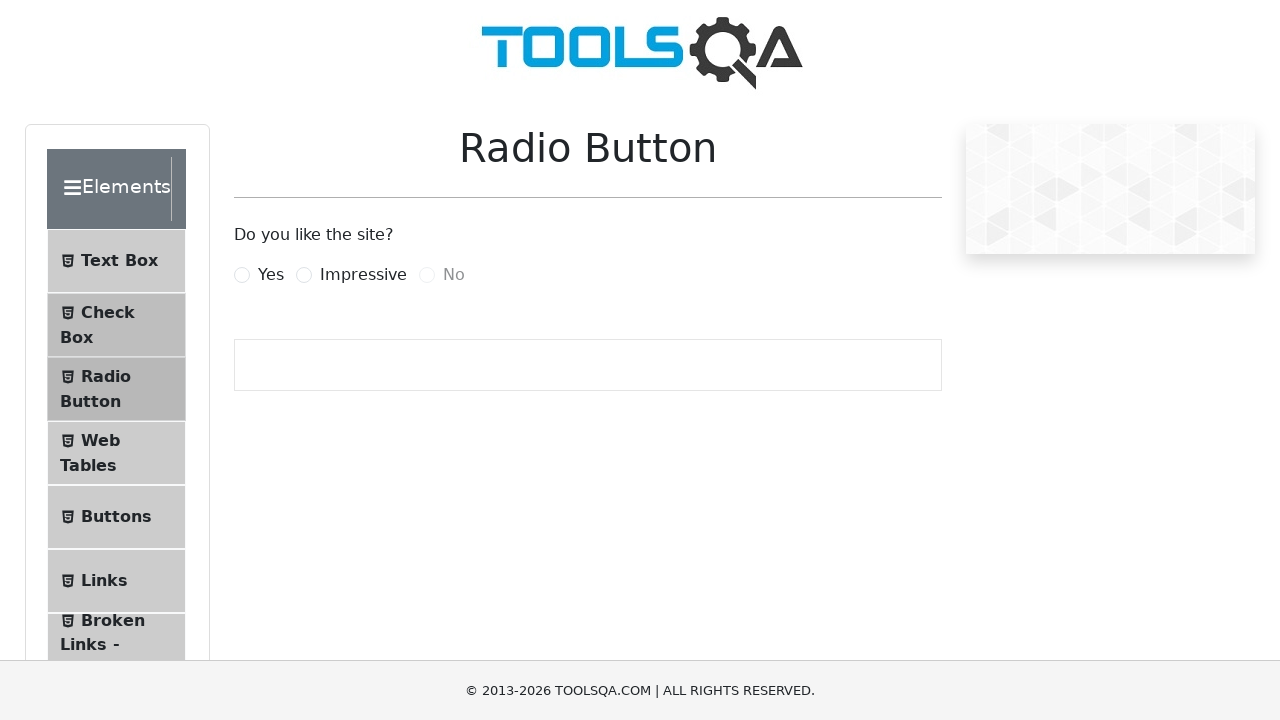

Clicked on Web Tables menu item at (100, 440) on xpath=//*[@class ='text'][text() ='Web Tables']
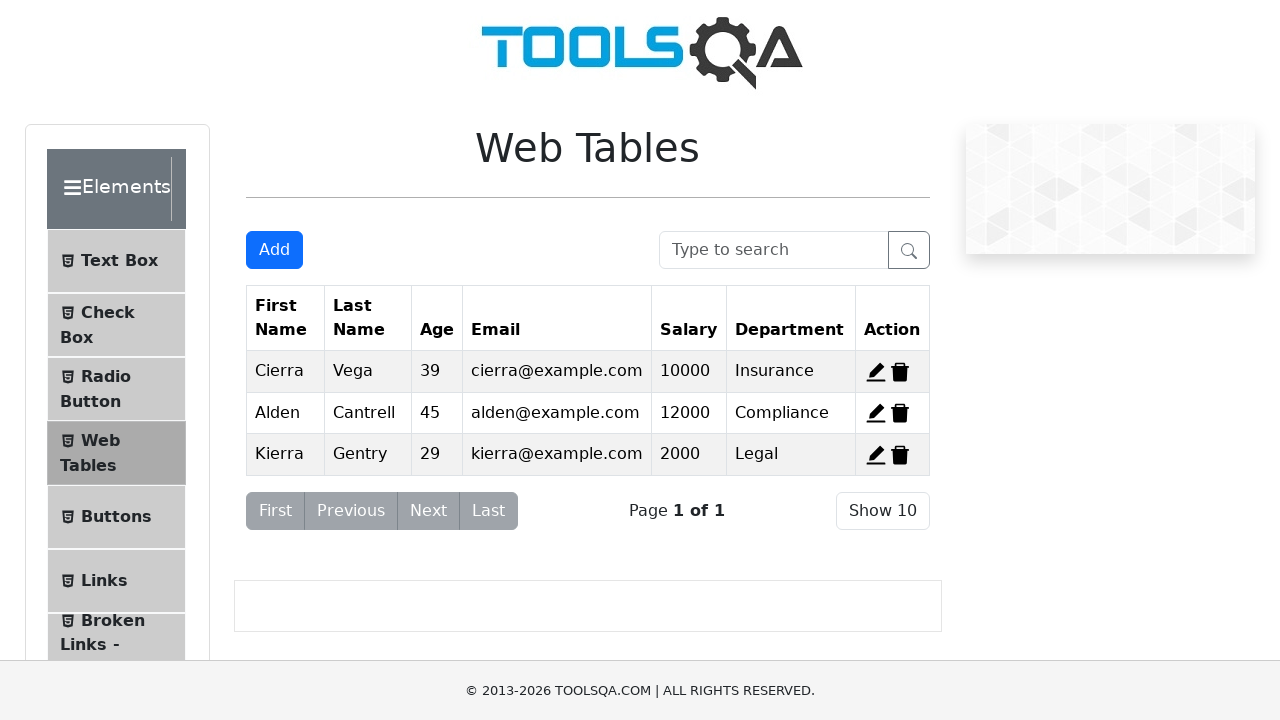

Clicked on Links menu item at (104, 581) on xpath=//*[@class ='text'][text() ='Links']
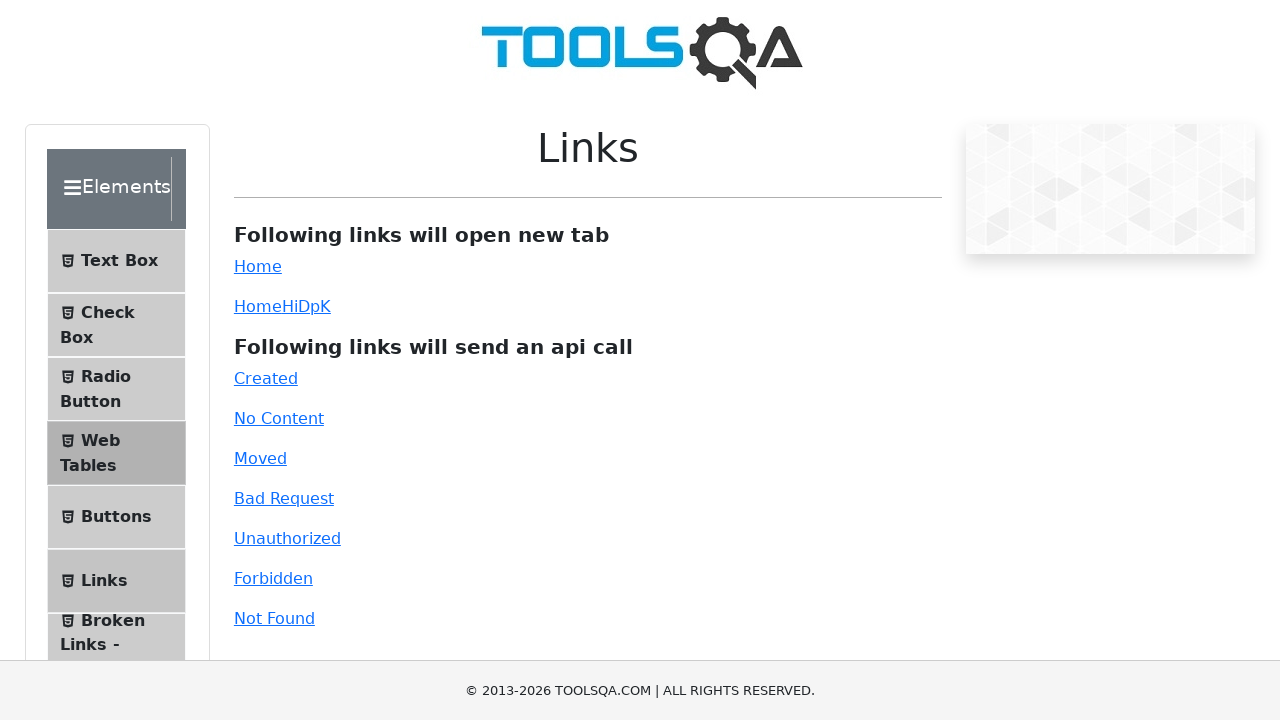

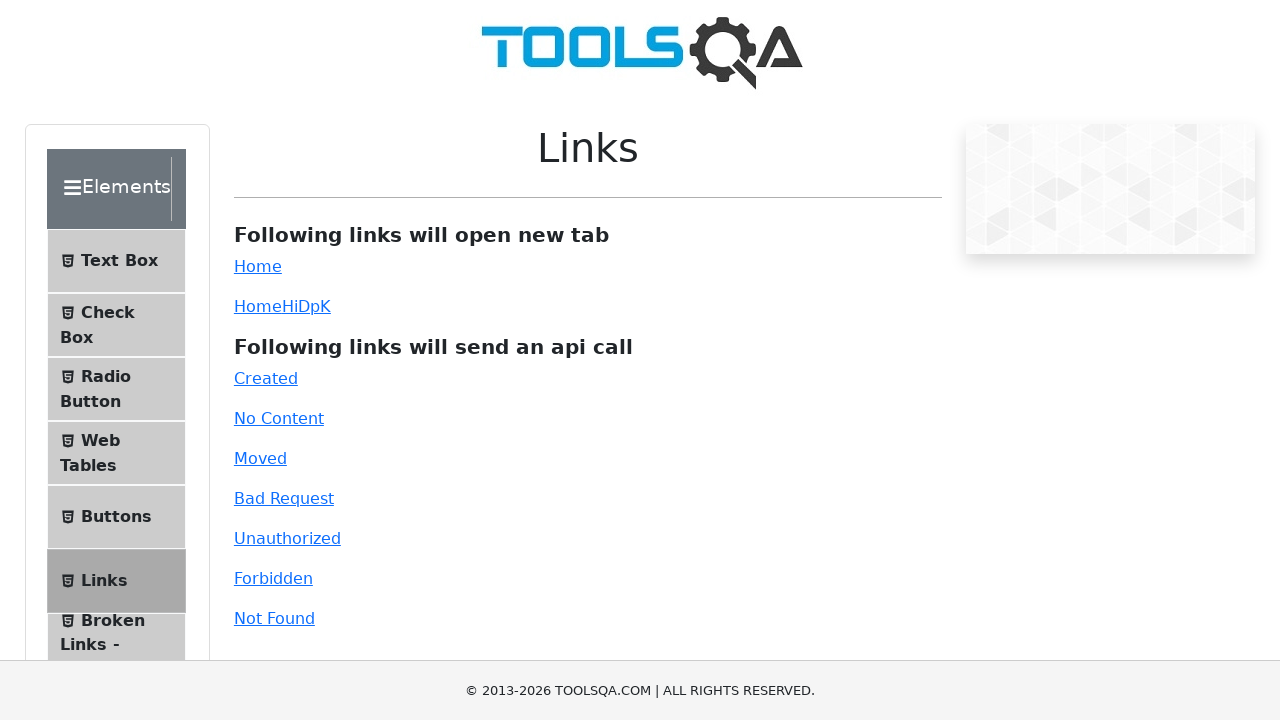